Tests ANZ home loan borrowing calculator by filling in application details, income, expenses, and calculating borrowing capacity, then verifying the start over functionality and error message validation

Starting URL: https://www.anz.com.au/personal/home-loans/calculators-tools/much-borrow/

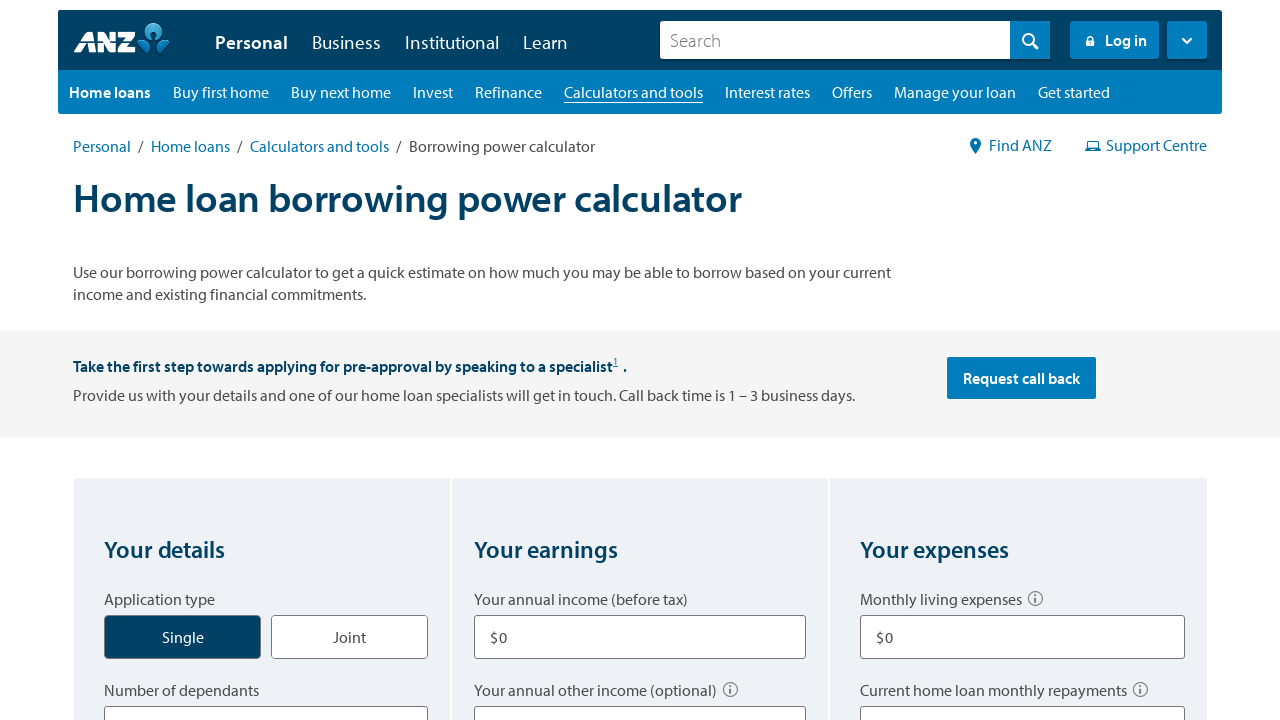

Clicked single application type radio button at (204, 626) on xpath=//input[@id='application_type_single']
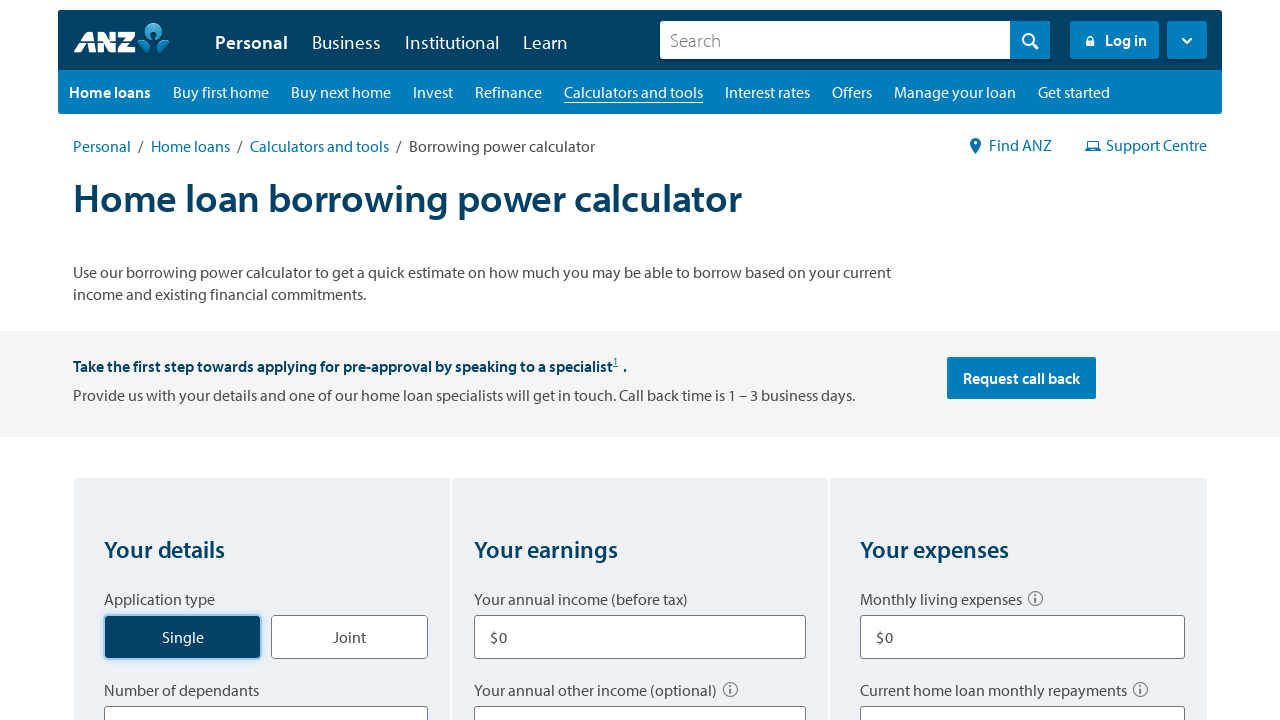

Selected 0 dependents from dropdown on select[title='Number of dependants']
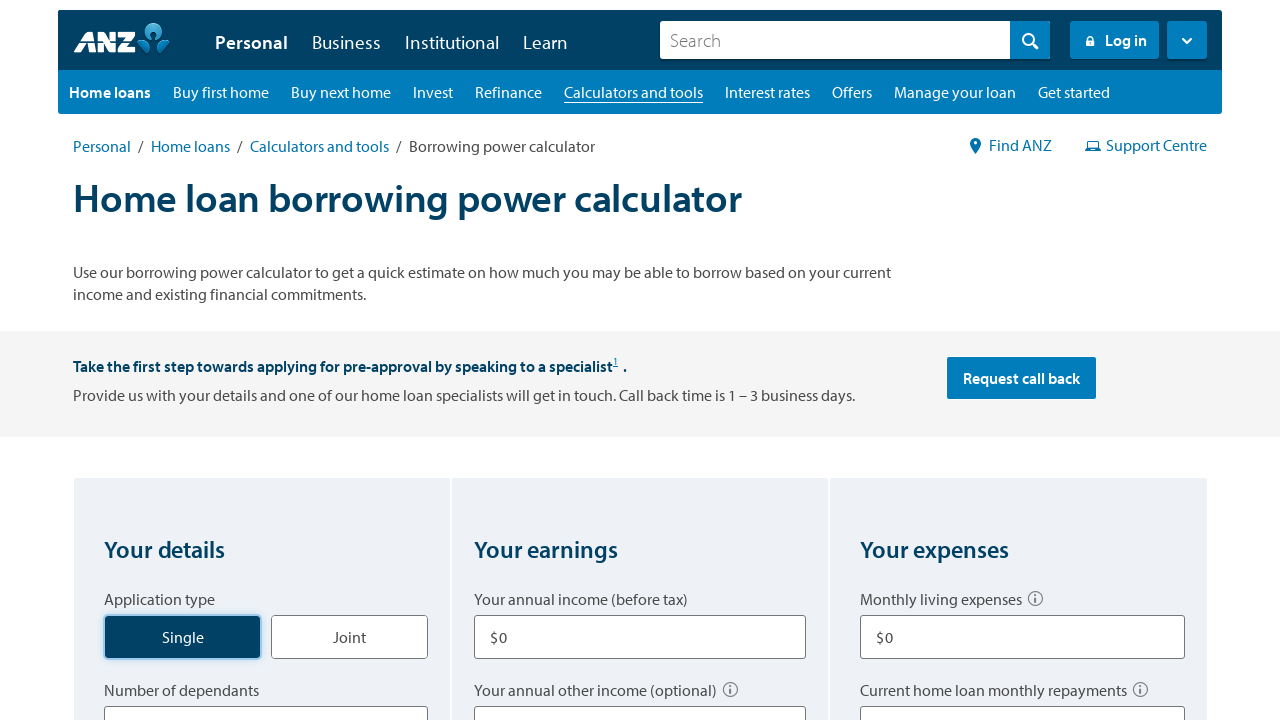

Clicked home borrow type checkbox at (162, 361) on xpath=//label[@for='borrow_type_home']
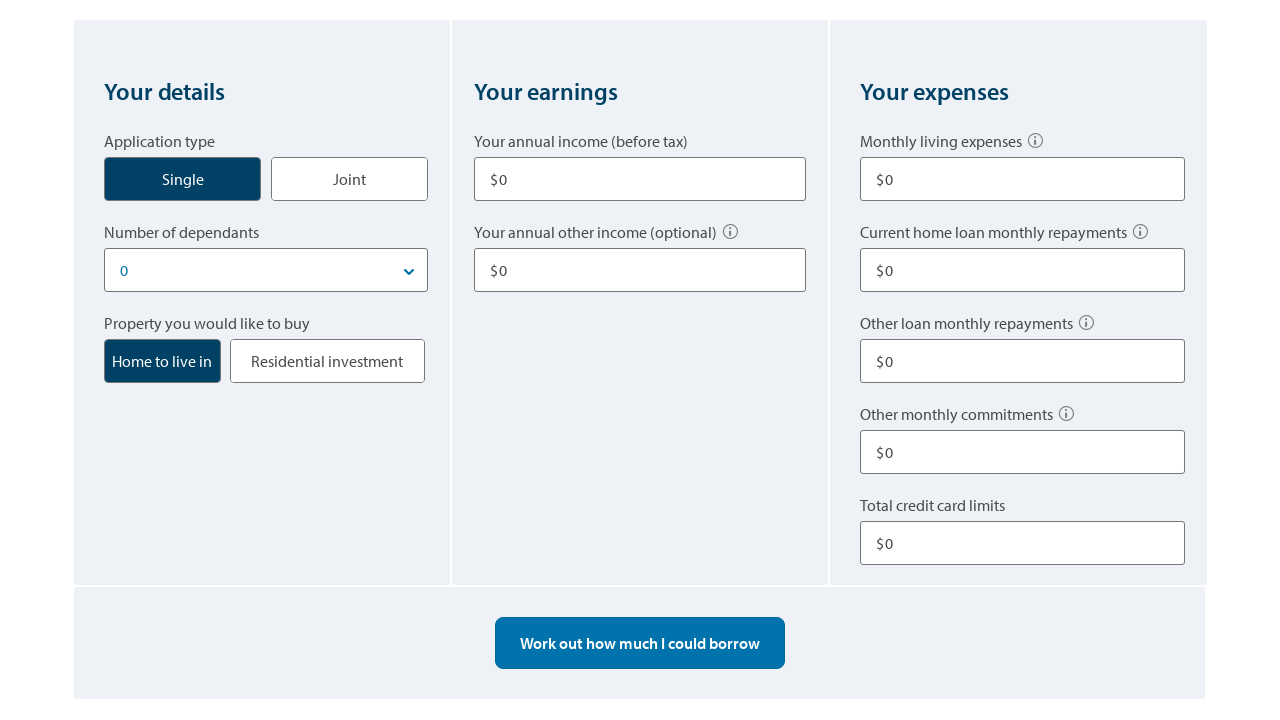

Entered annual income of $80,000 on //input[@aria-labelledby='q2q1']
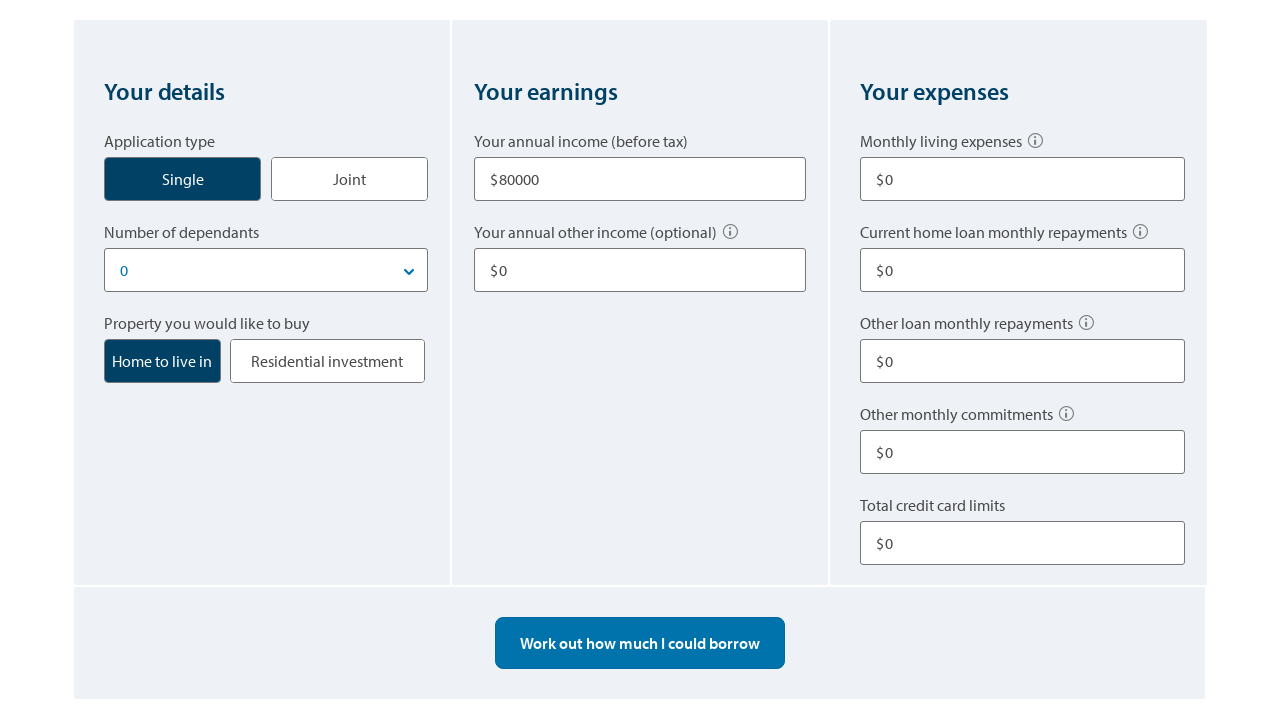

Entered other income of $10,000 on //input[@aria-labelledby='q2q2']
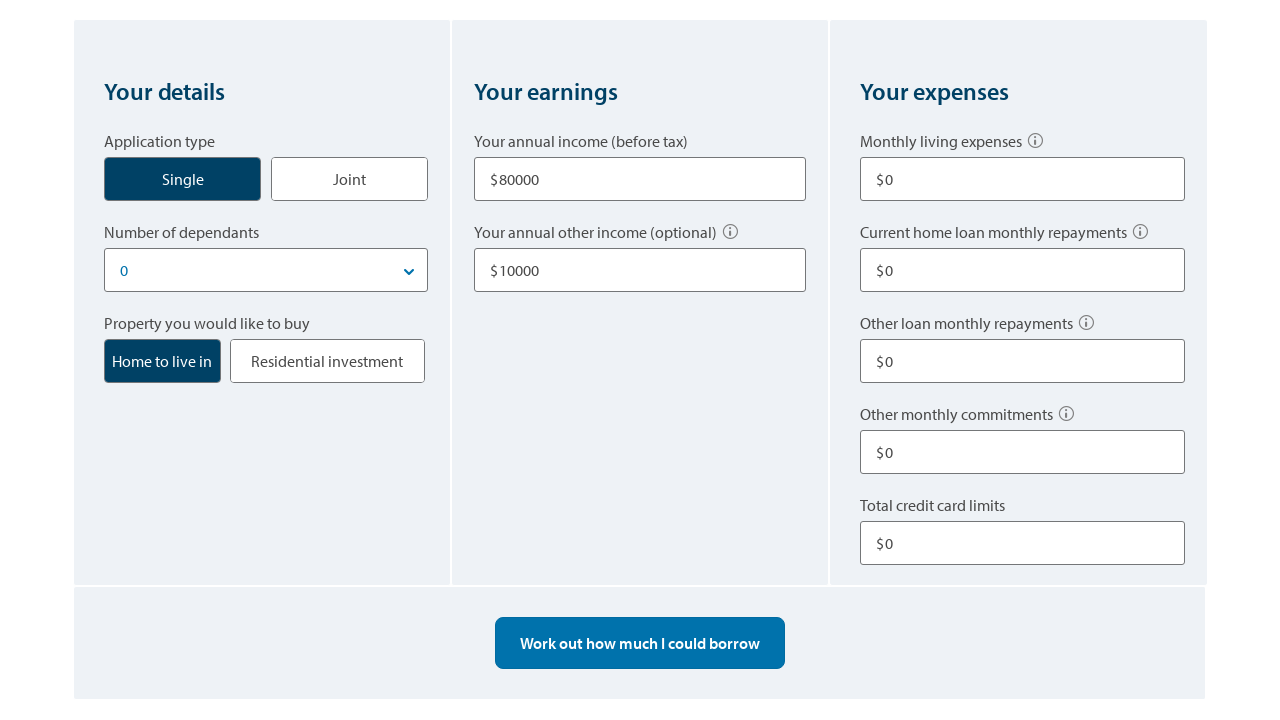

Entered living expenses of $500 on //input[@aria-labelledby='q3q1']
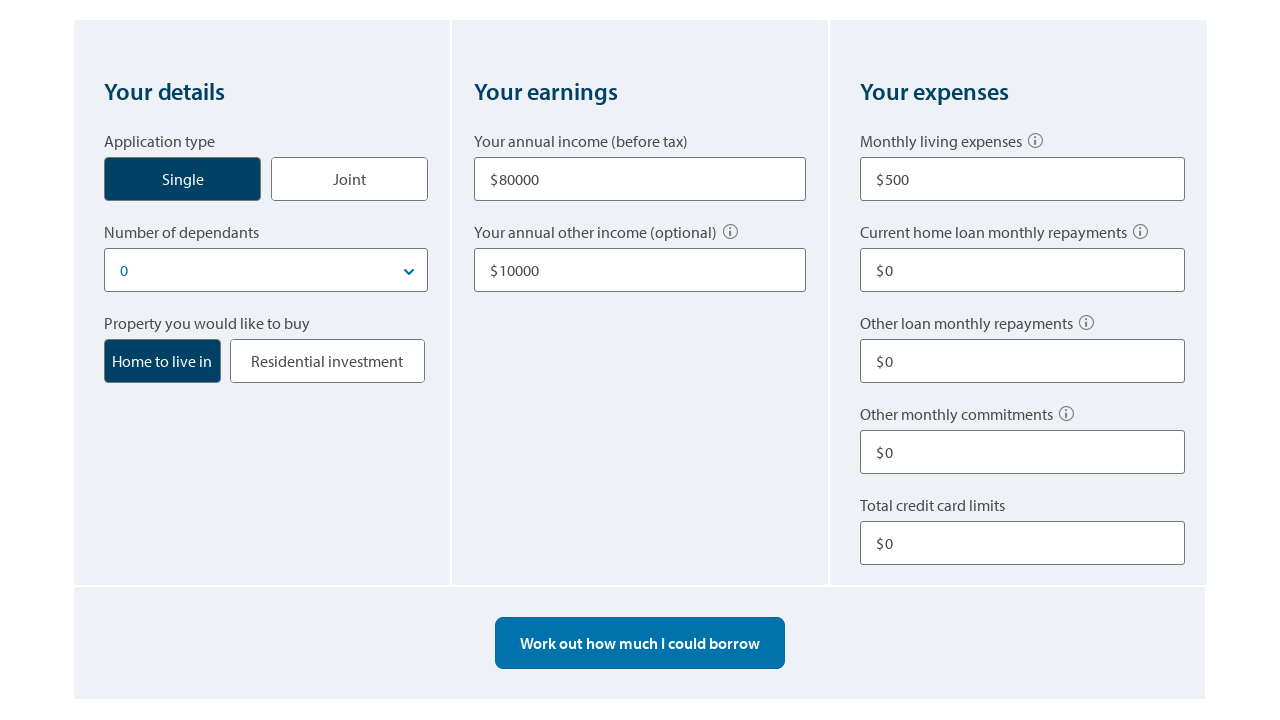

Entered current home loan repayments of $0 on //input[@aria-labelledby='q3q2']
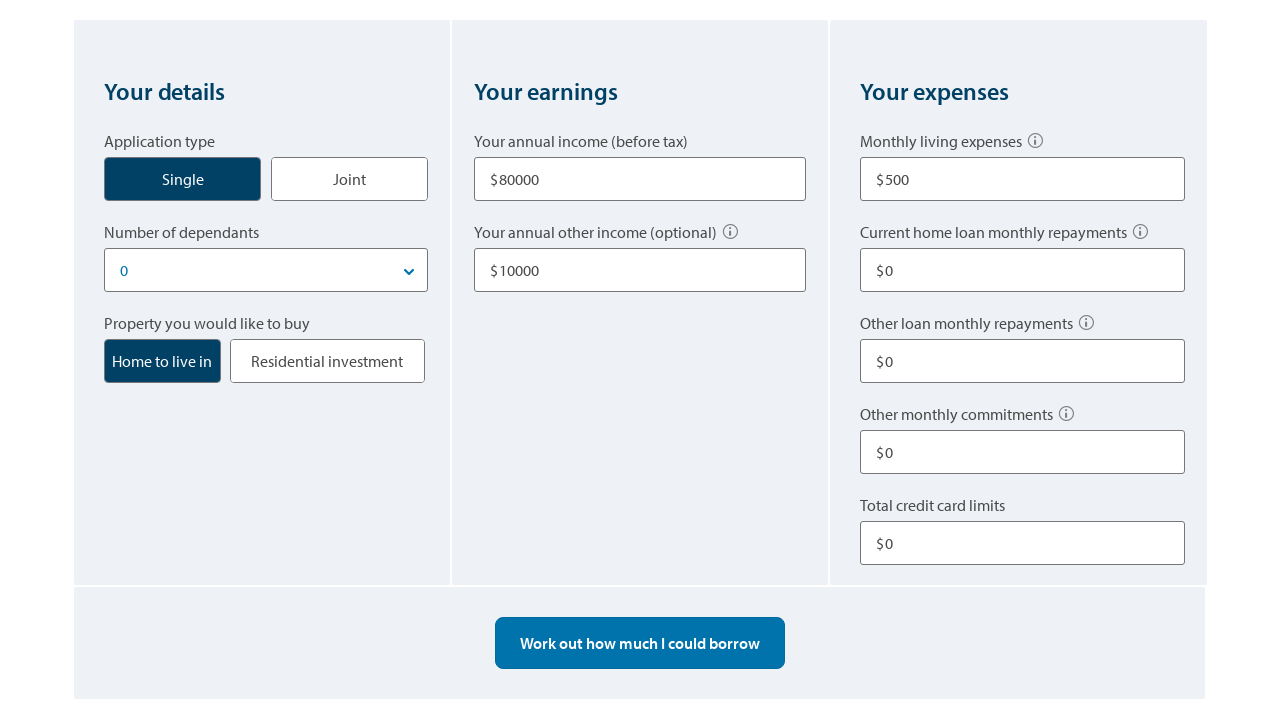

Entered other loan repayments of $100 on //input[@aria-labelledby='q3q3']
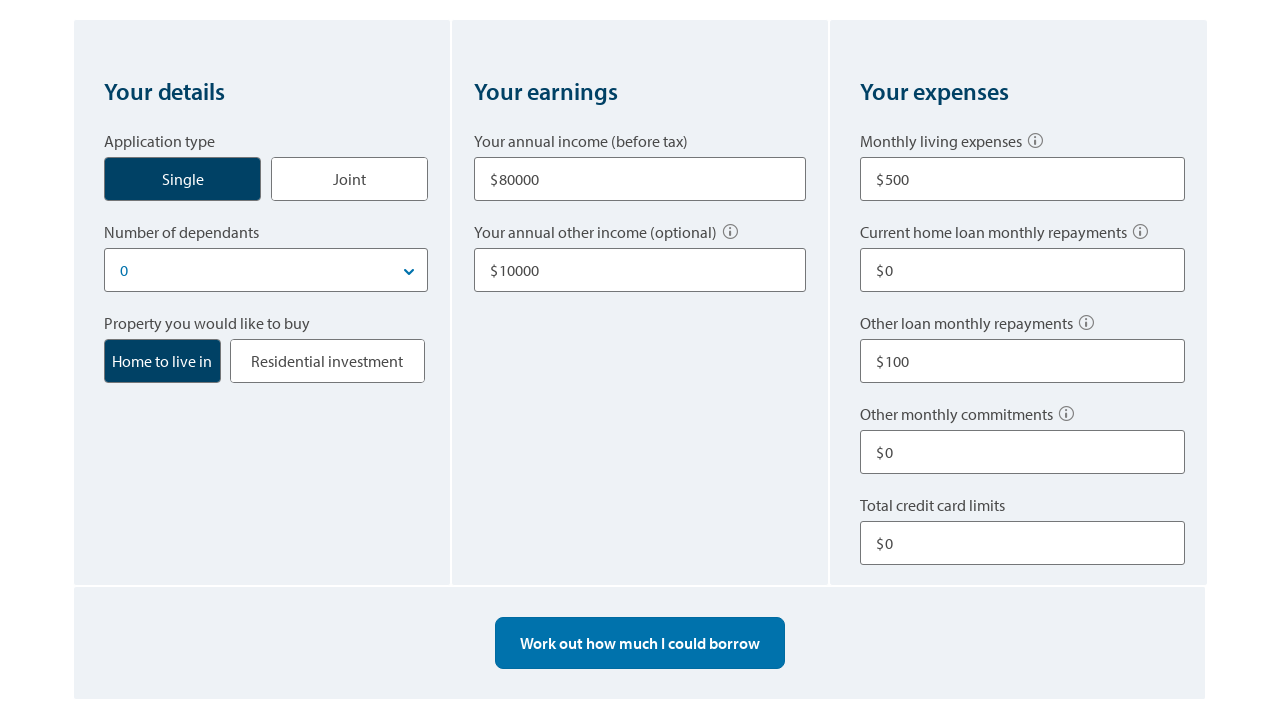

Entered other monthly commitments of $0 on //input[@aria-labelledby='q3q4']
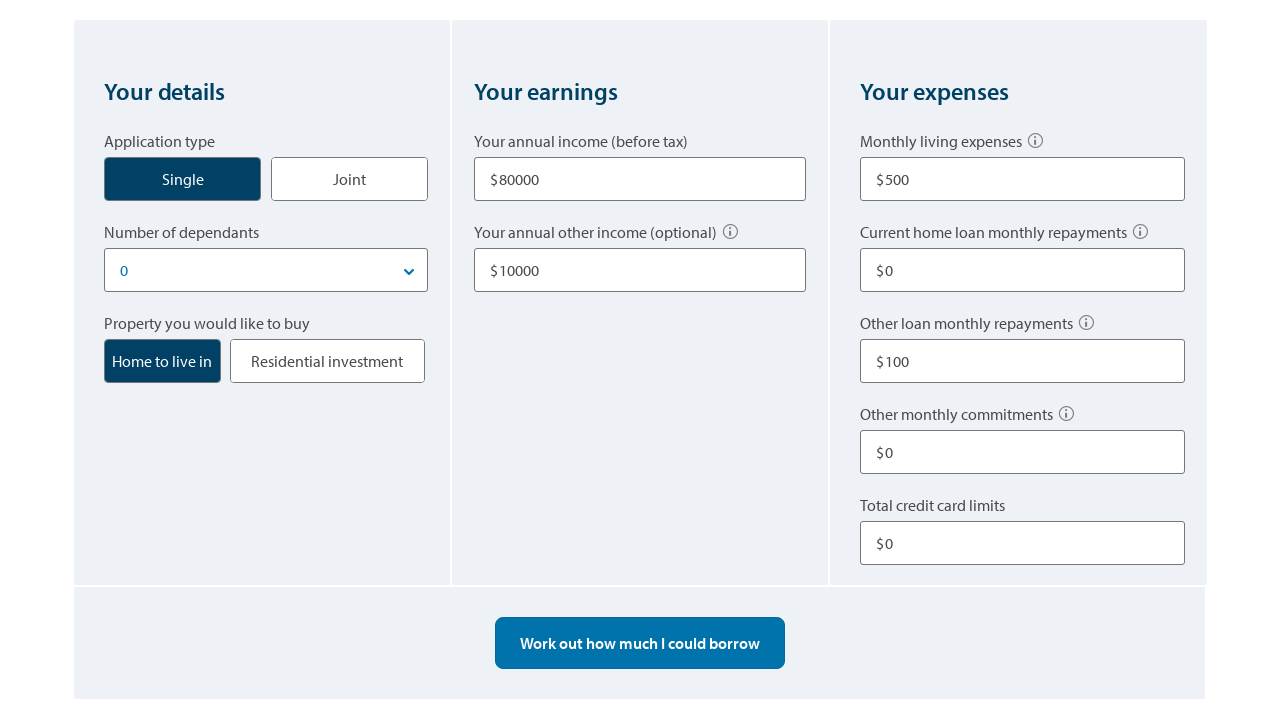

Entered credit card limit of $10,000 on //input[@aria-labelledby='q3q5']
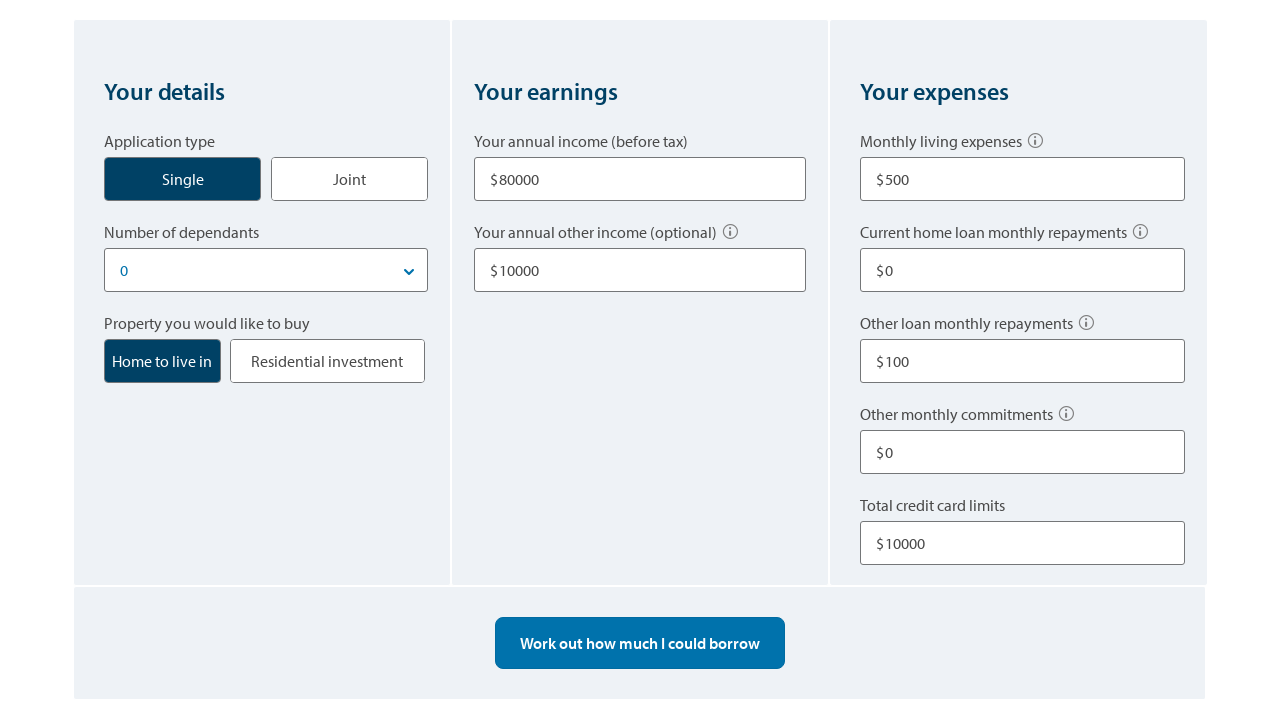

Clicked 'Work out how much I could borrow' button at (640, 643) on xpath=//button[contains(., 'Work out how much I could borrow')]
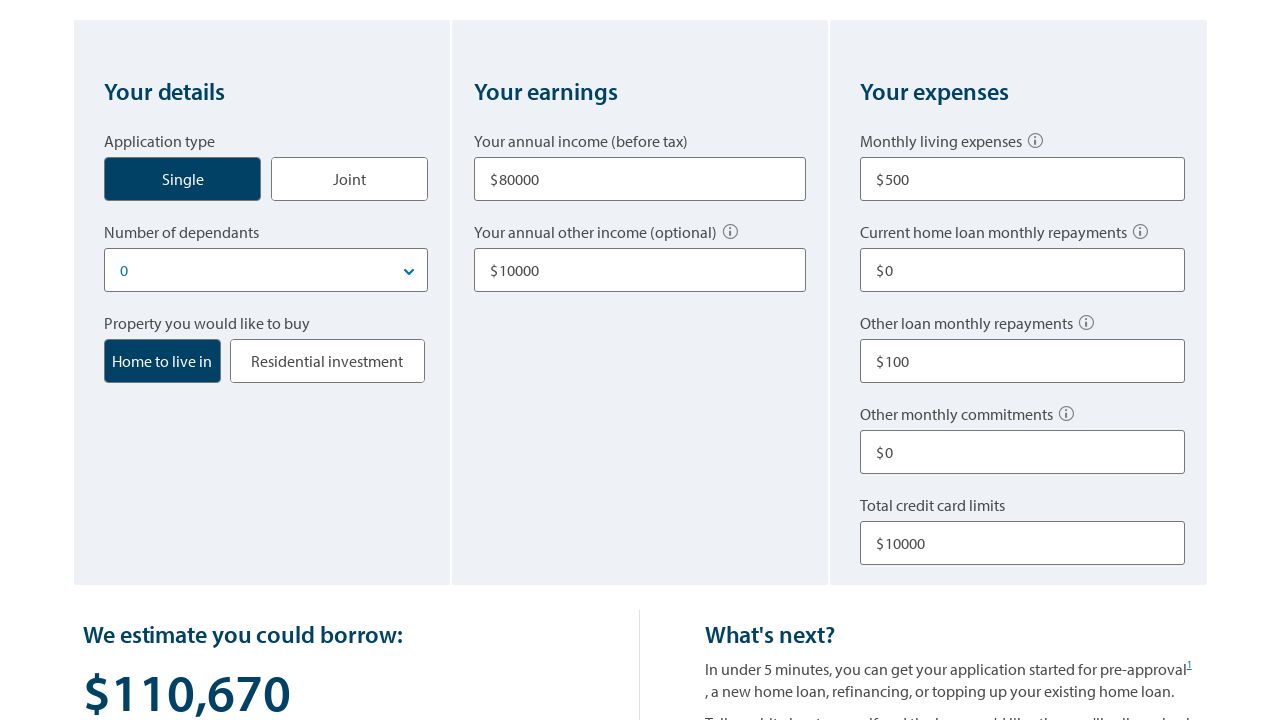

Waited 1 second for results to load
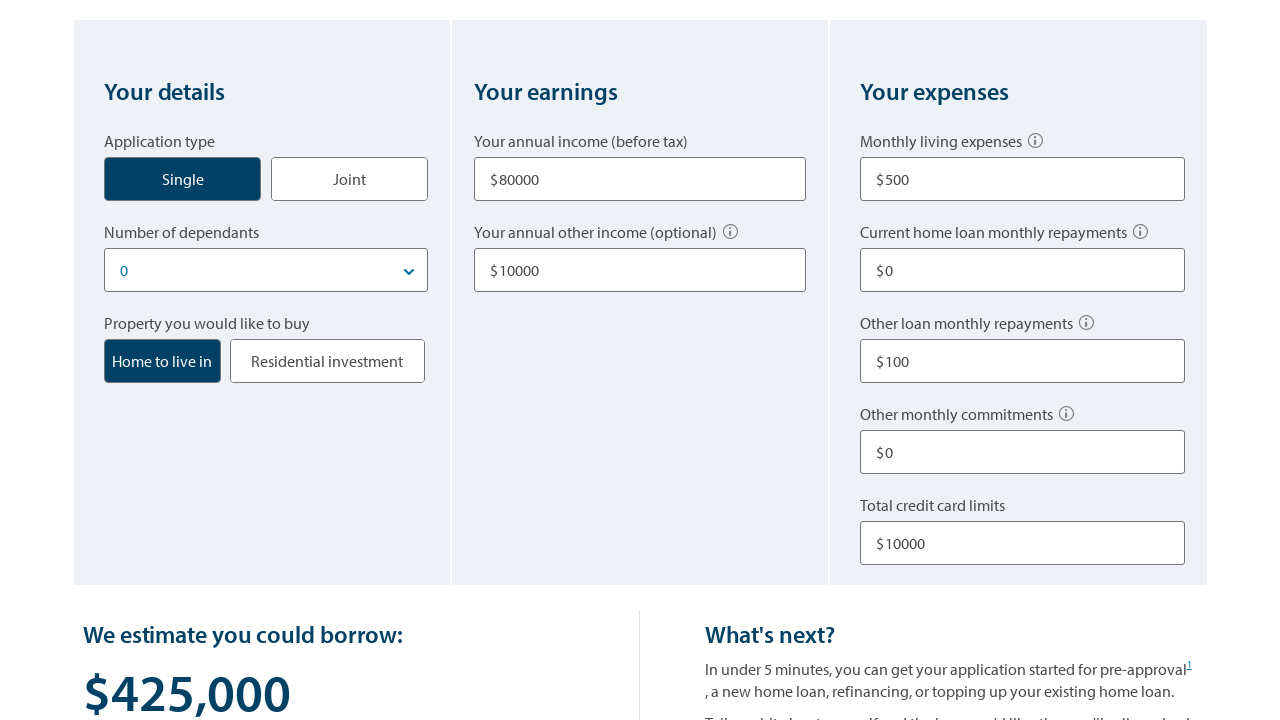

Clicked start over button to reset the form at (133, 360) on xpath=//button[@class='start-over']
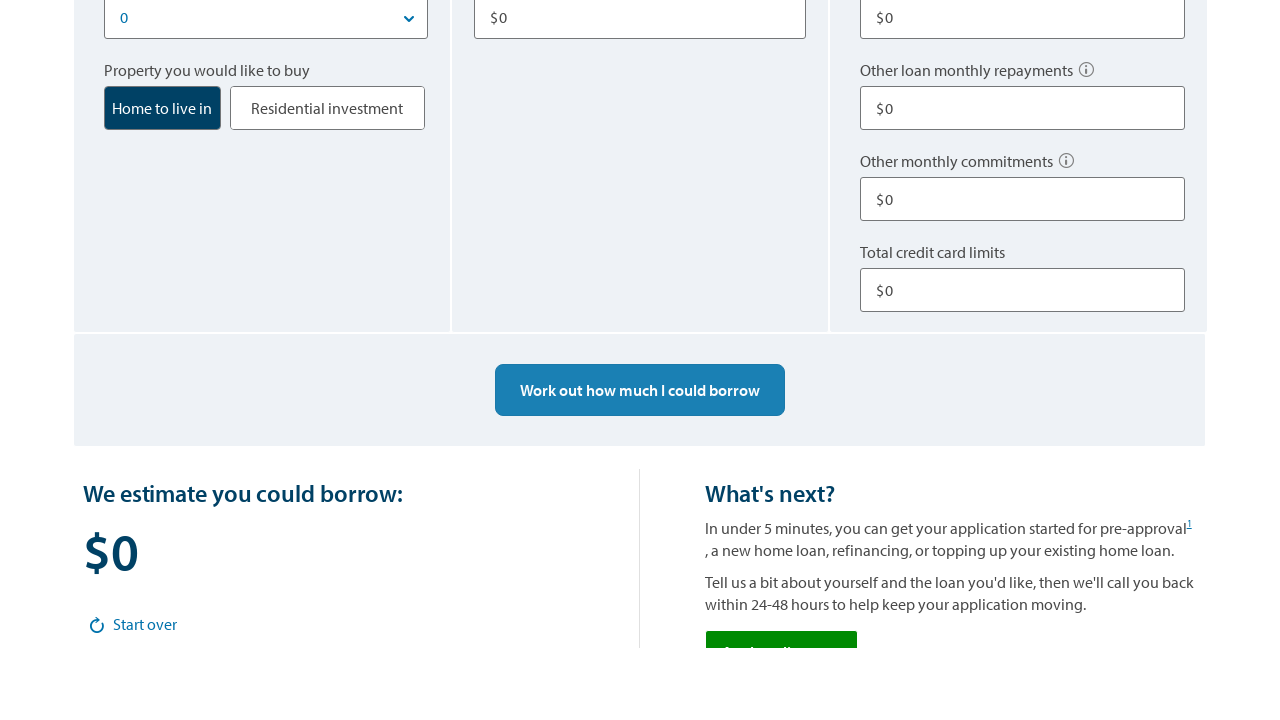

Entered minimal living expenses of $1 to trigger validation error on //input[@aria-labelledby='q3q1']
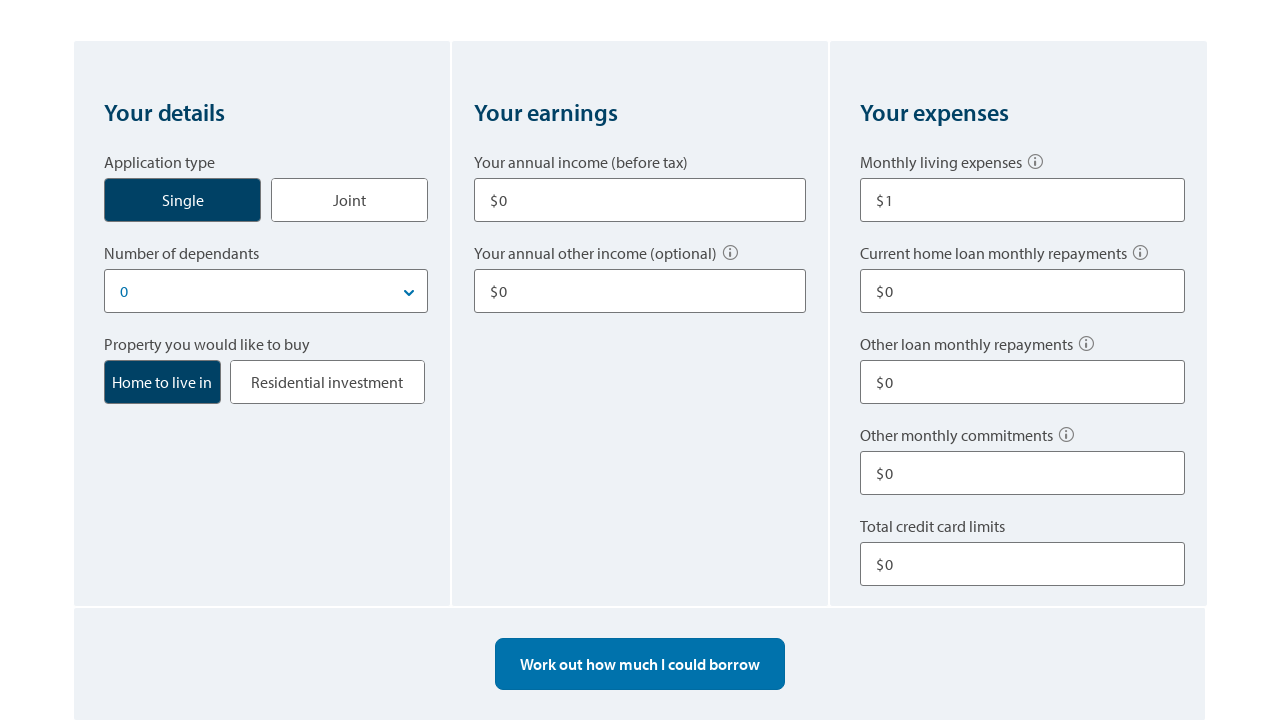

Clicked calculate button with invalid living expenses at (640, 664) on xpath=//button[contains(., 'Work out how much I could borrow')]
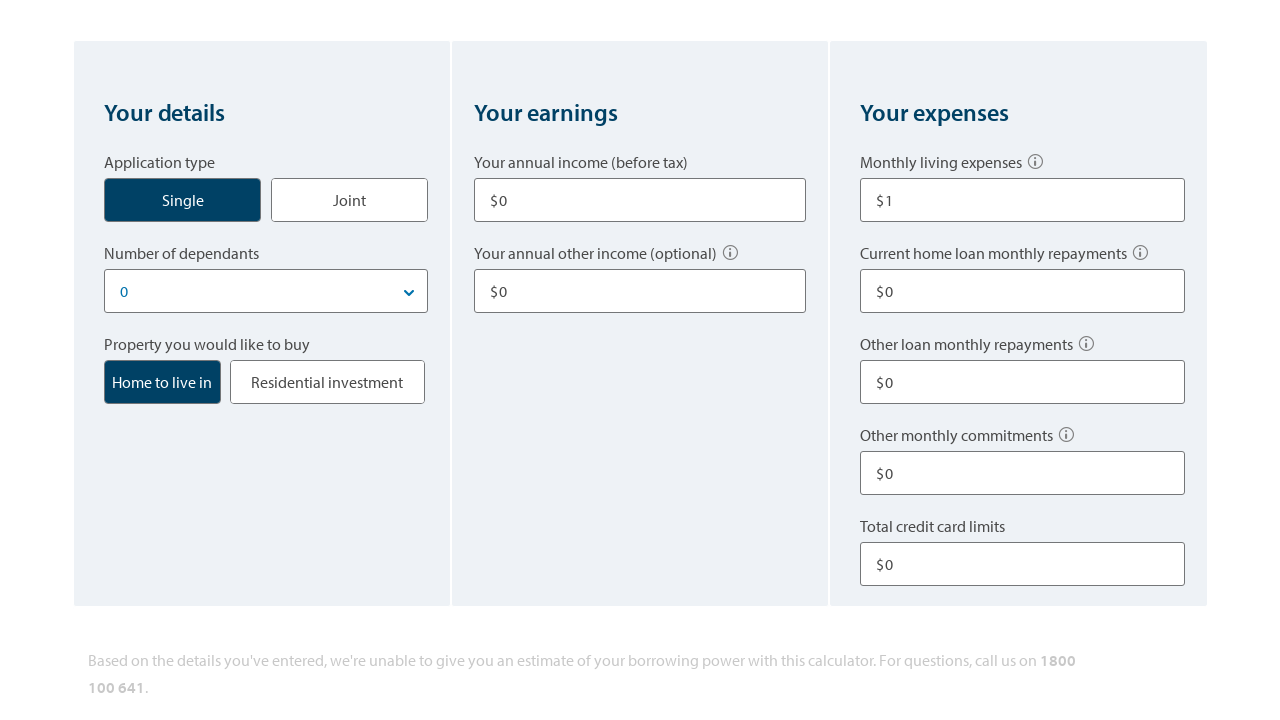

Error message appeared validating form constraints
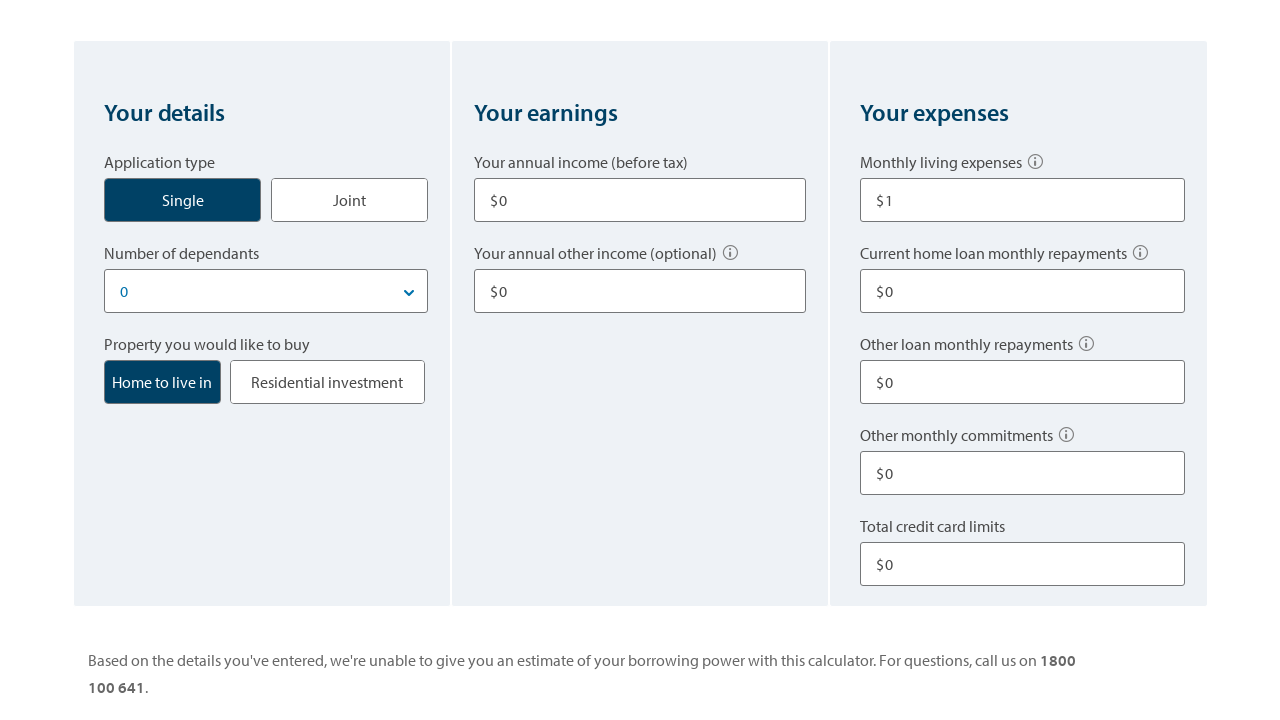

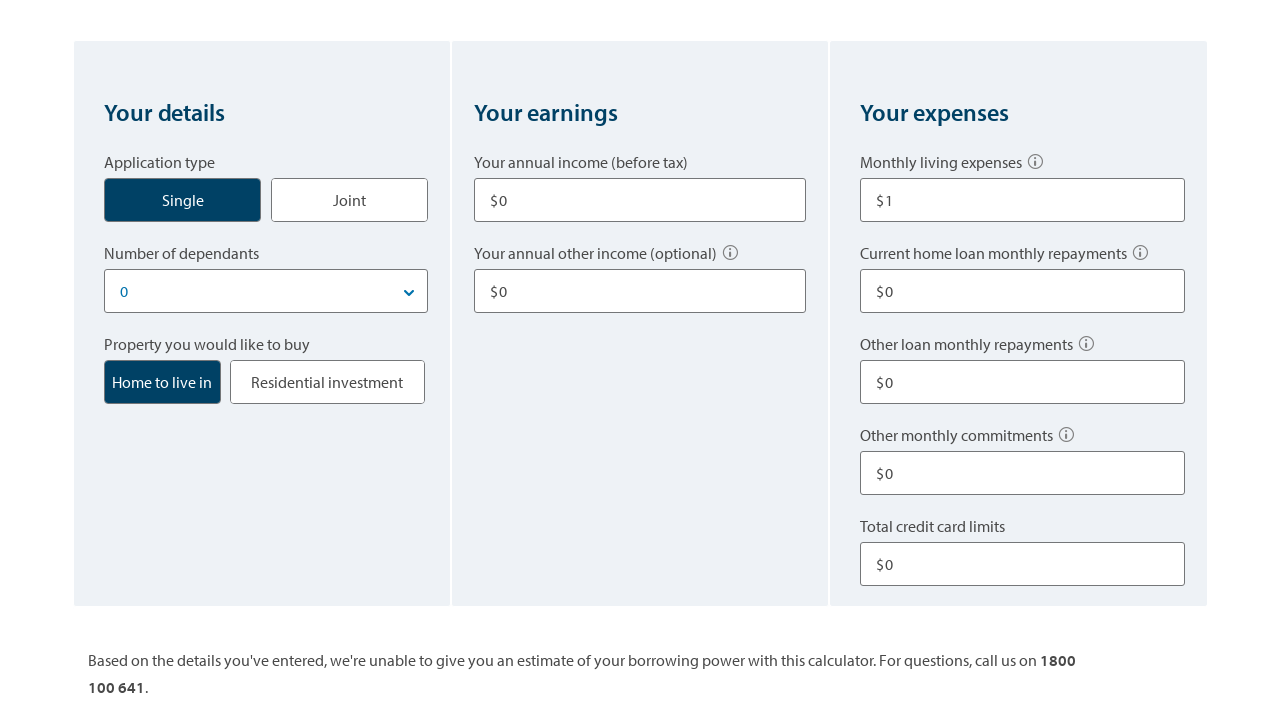